Tests multiple window handling by clicking a link that opens a new window, switching to the new window, and verifying the page titles of both windows.

Starting URL: https://practice.cydeo.com/windows

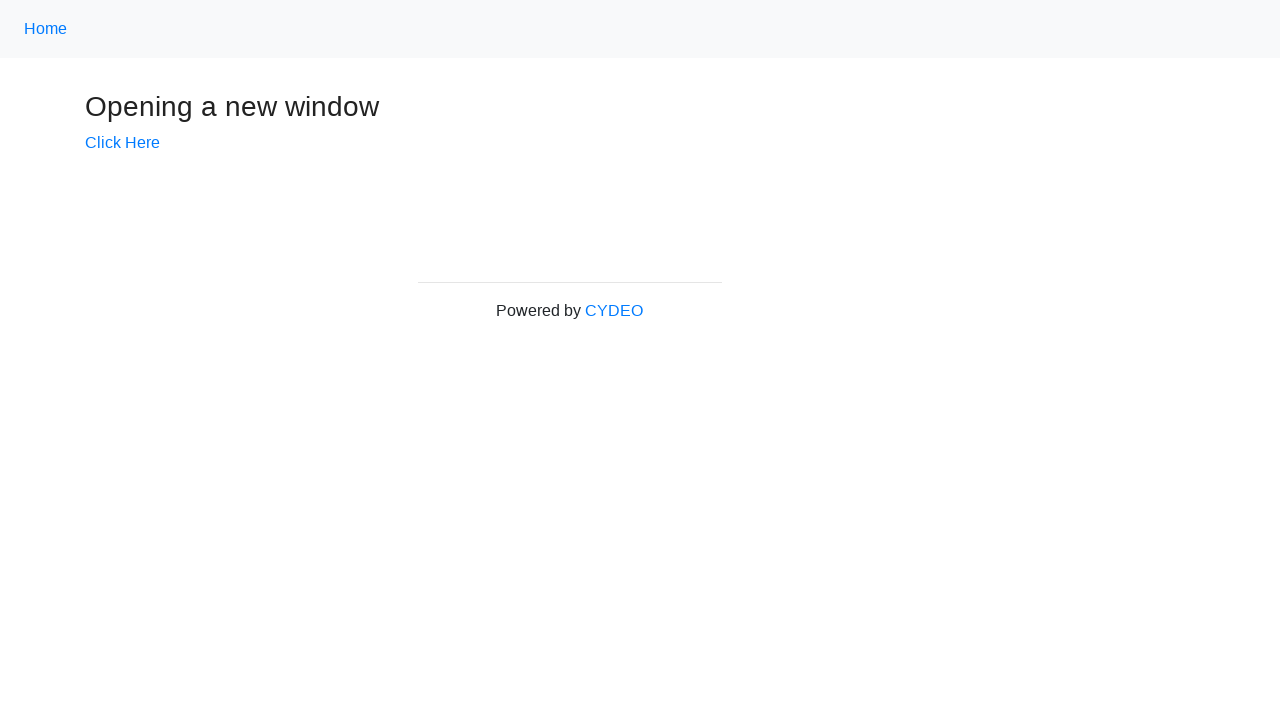

Verified initial page title is 'Windows'
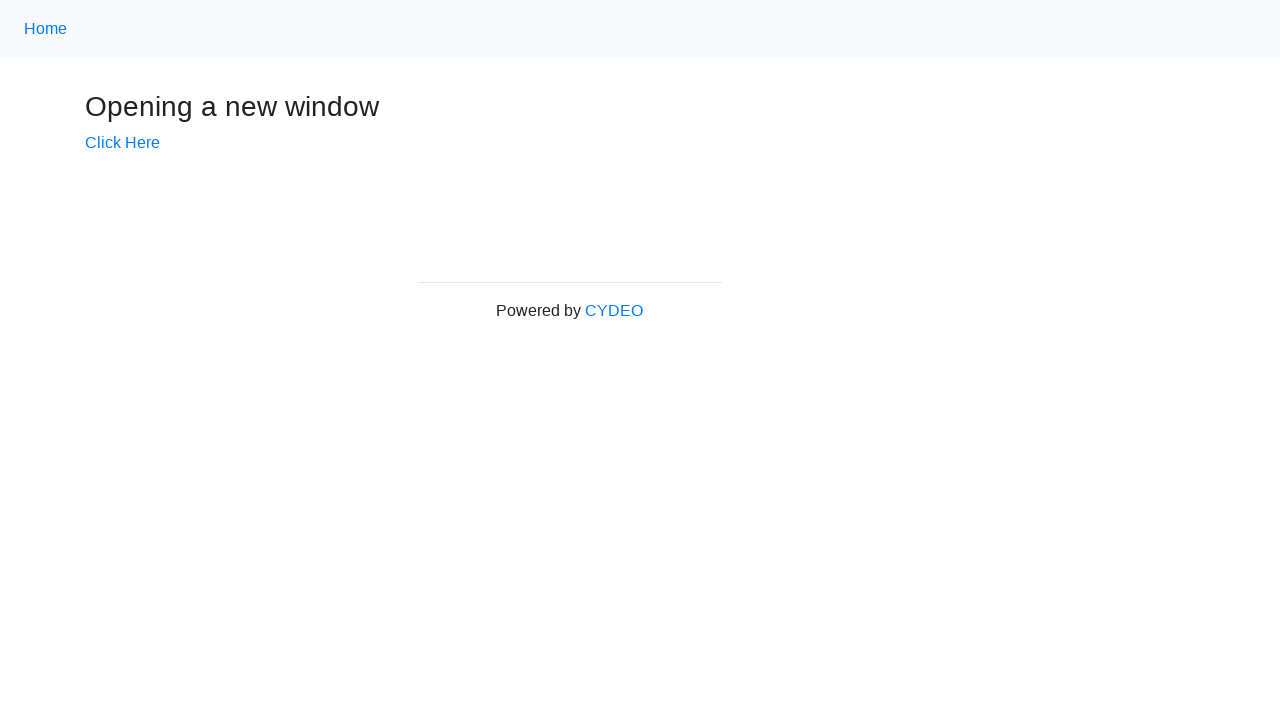

Clicked 'Click Here' link at (122, 143) on text=Click Here
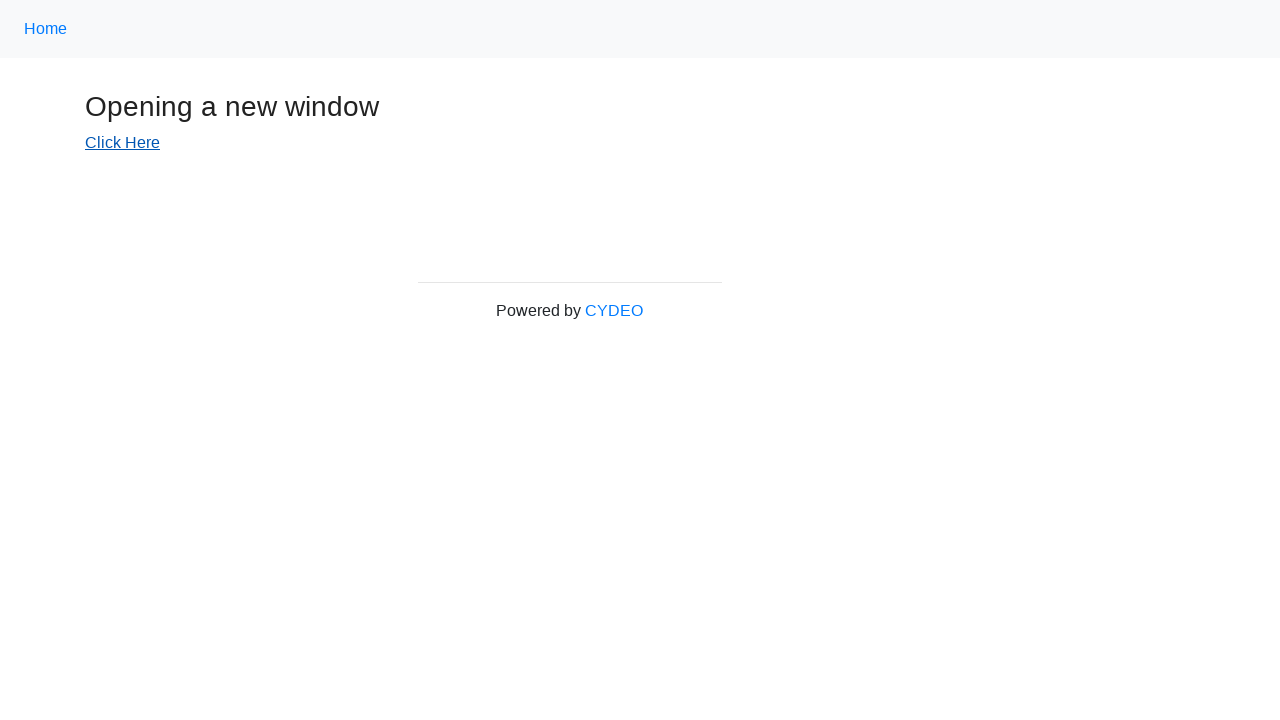

Waited for new window to open after clicking 'Click Here' at (122, 143) on text=Click Here
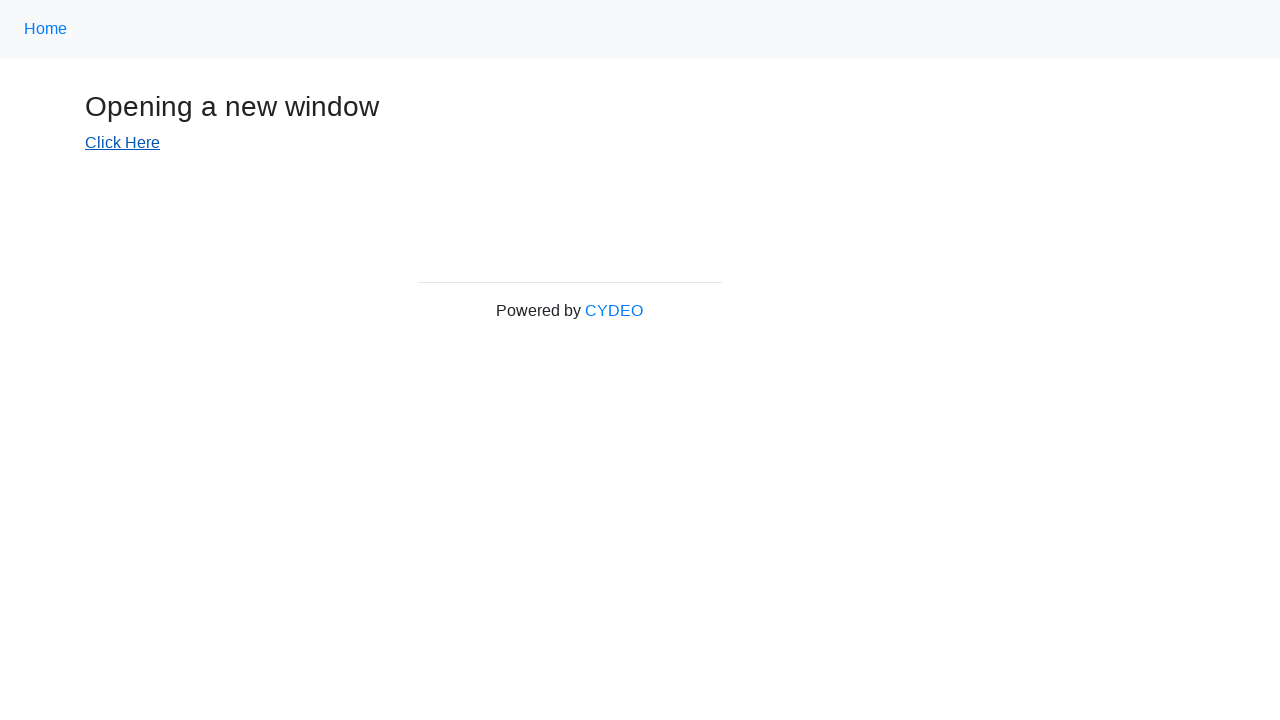

Captured new window page object
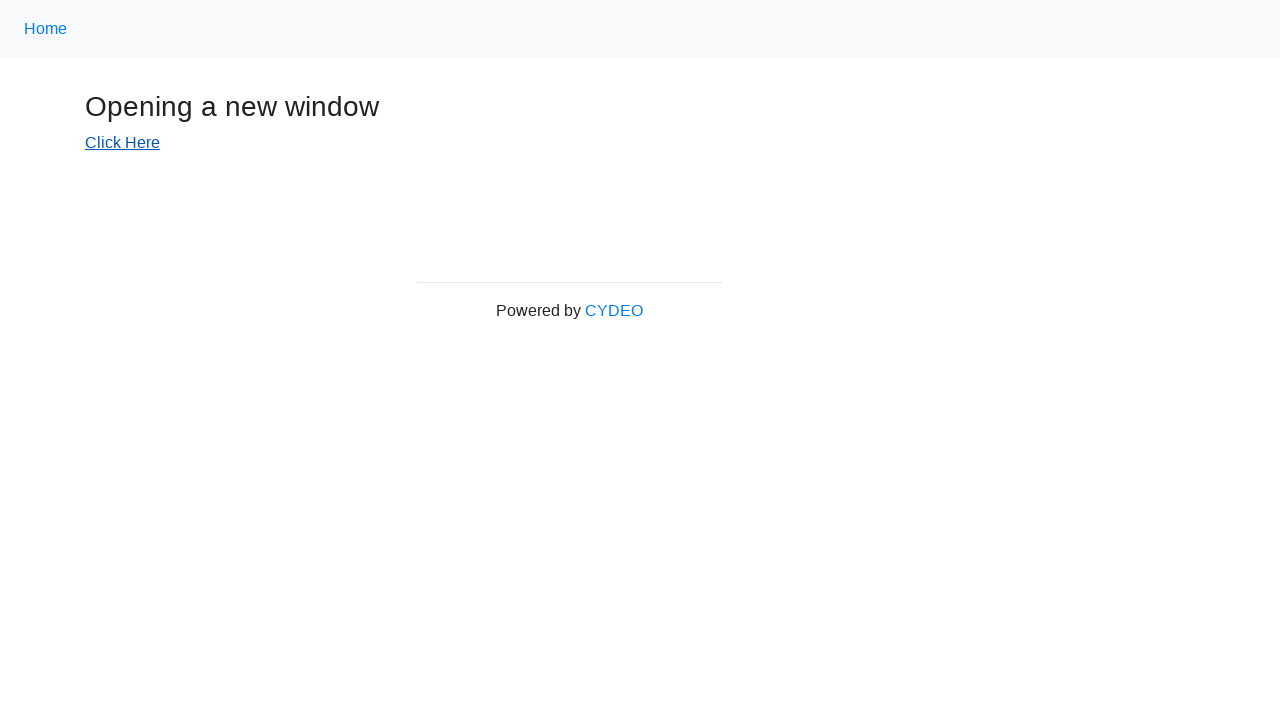

New window page fully loaded
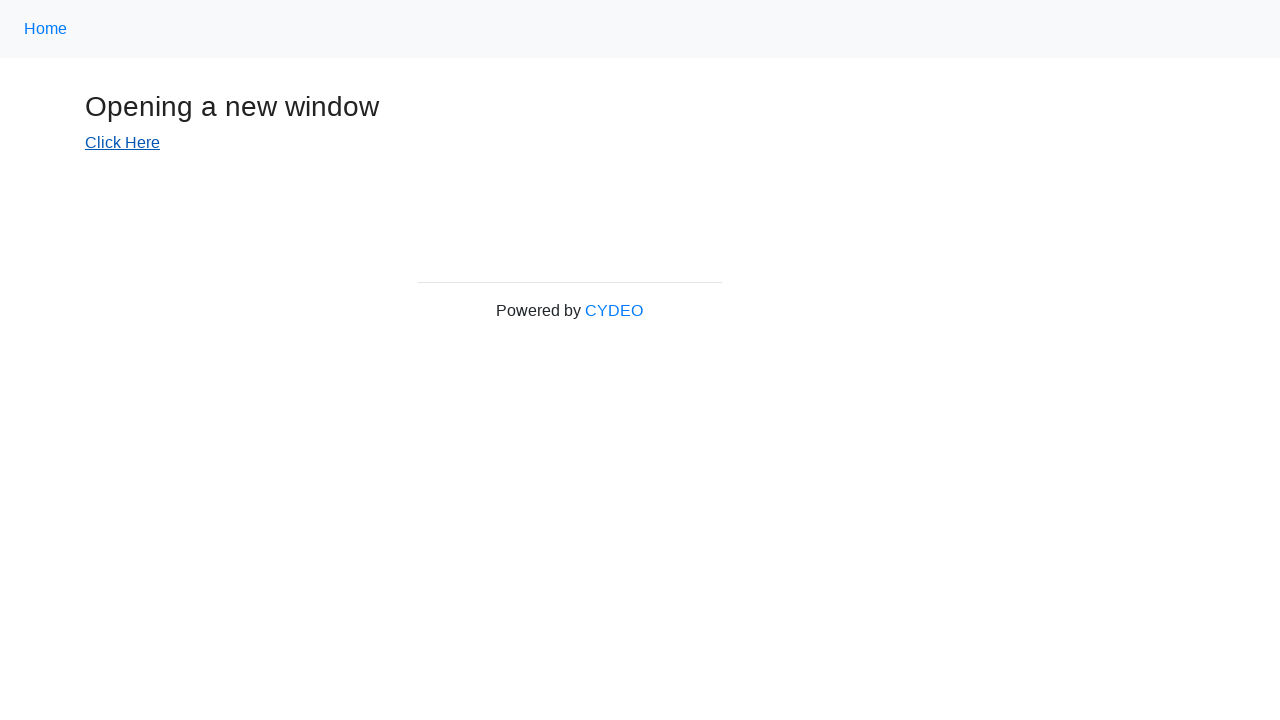

Verified new window title is 'New Window'
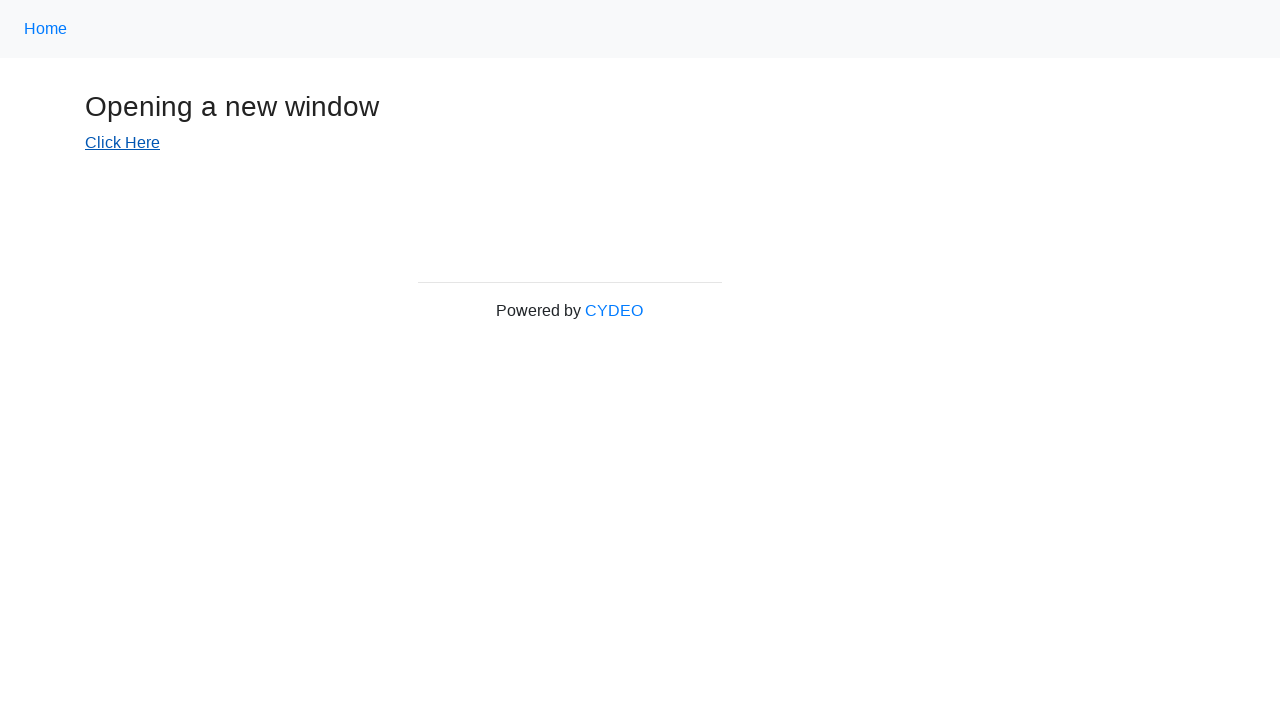

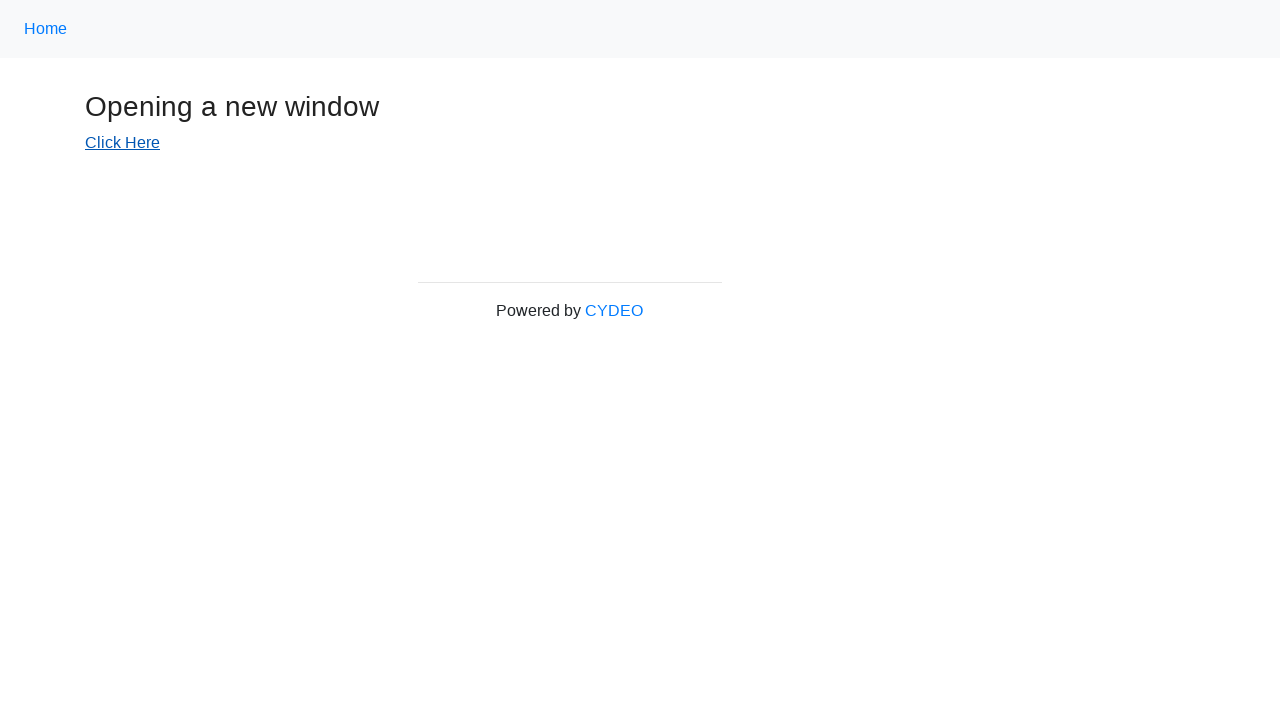